Tests the datepicker functionality by entering a date value and pressing Enter to confirm the selection

Starting URL: https://formy-project.herokuapp.com/datepicker

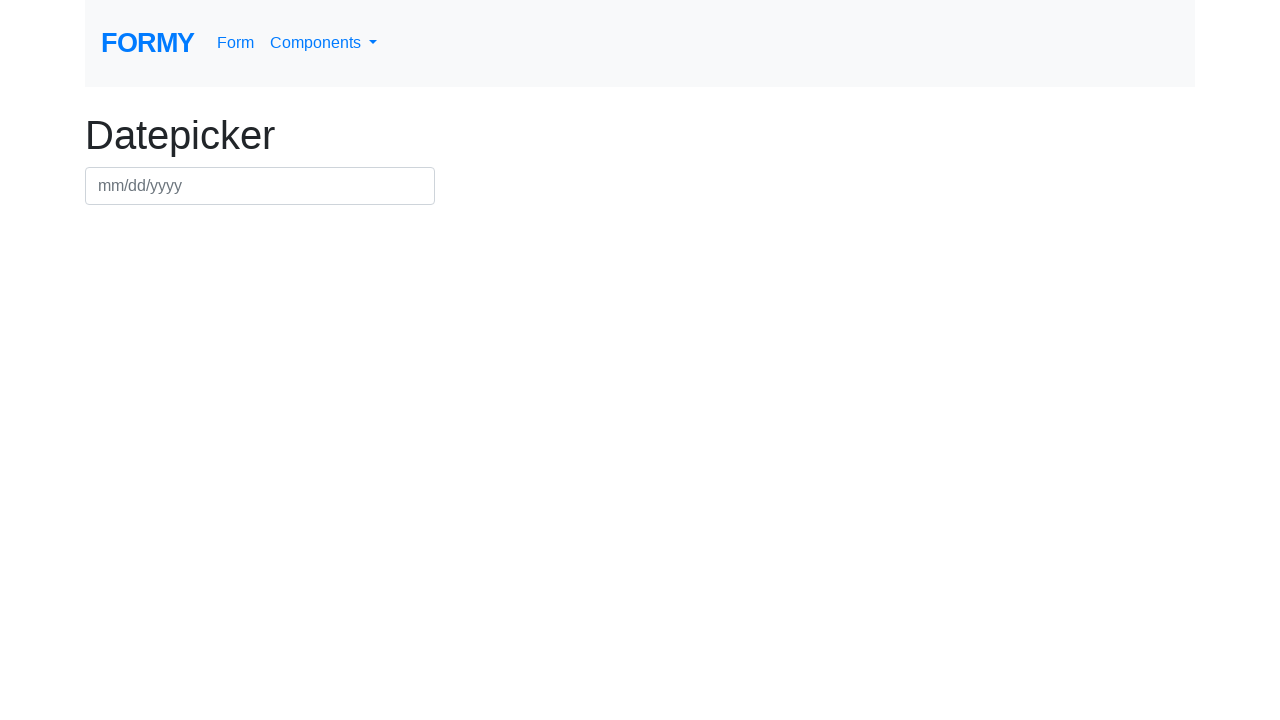

Filled datepicker input with date '03/29/25' on #datepicker
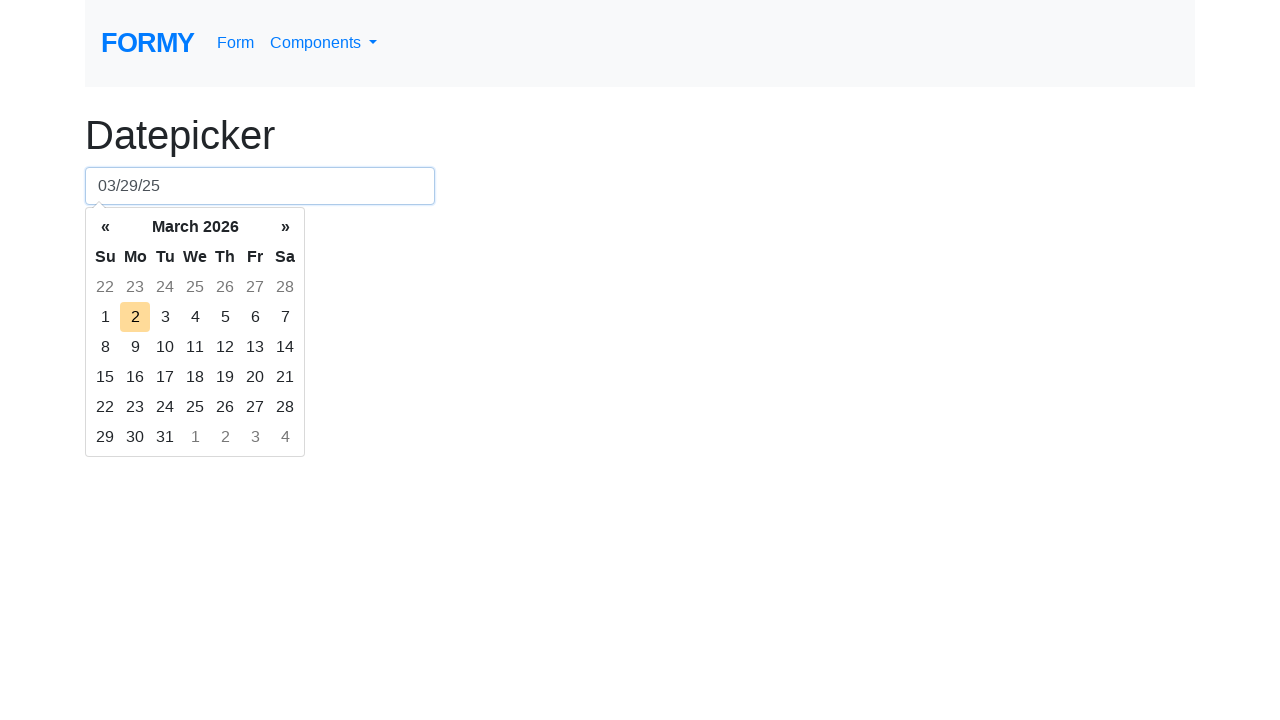

Pressed Enter to confirm the date selection on #datepicker
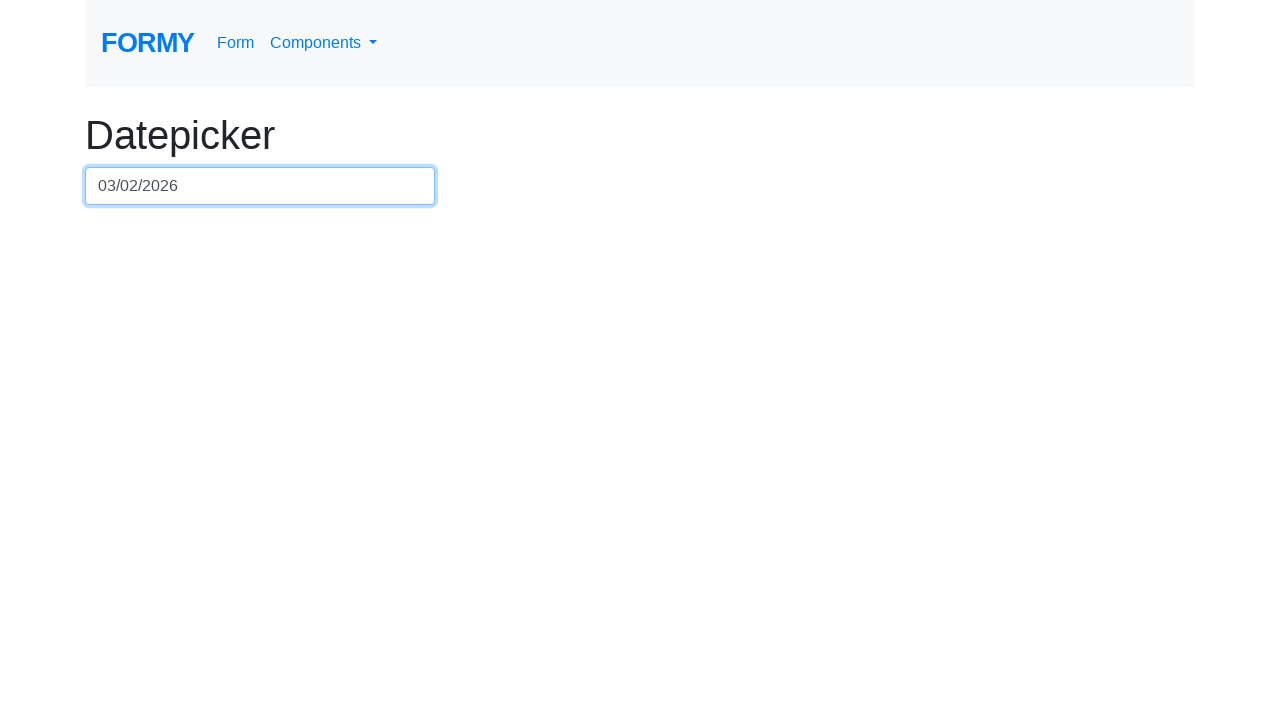

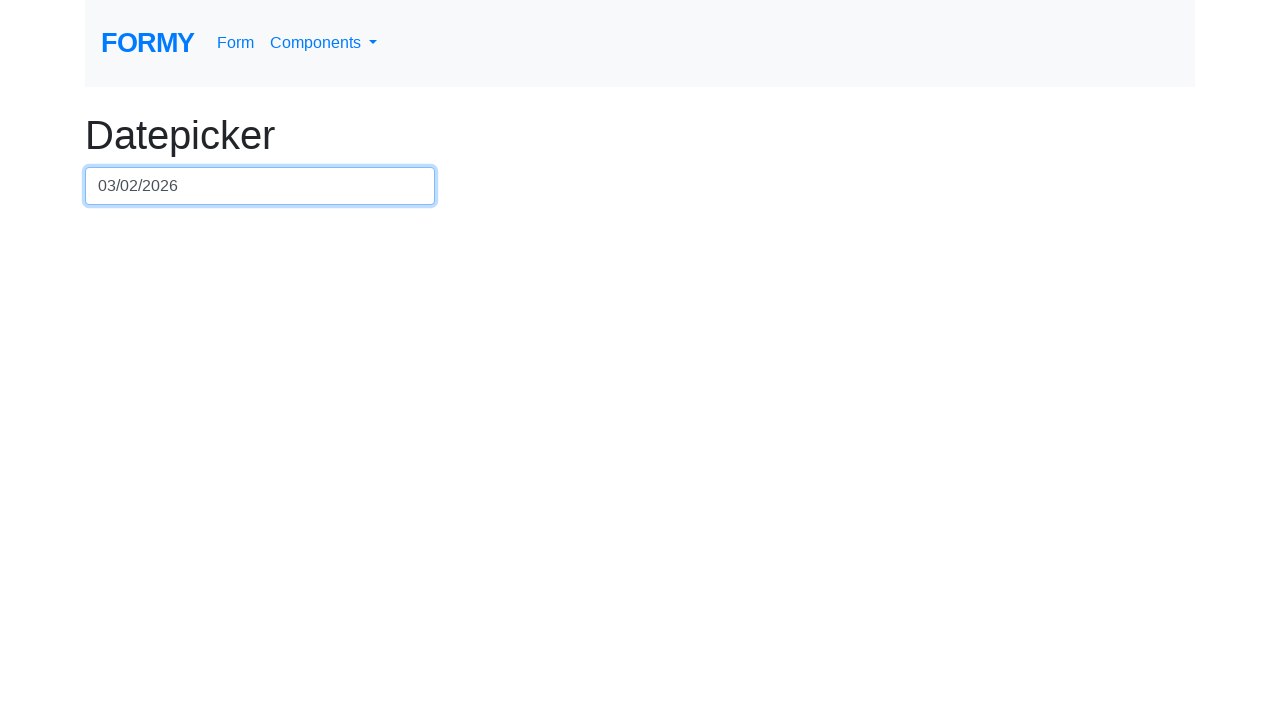